Tests JavaScript alert handling by clicking a button that triggers an alert, accepting the alert, and verifying the result message is displayed correctly on the page.

Starting URL: http://the-internet.herokuapp.com/javascript_alerts

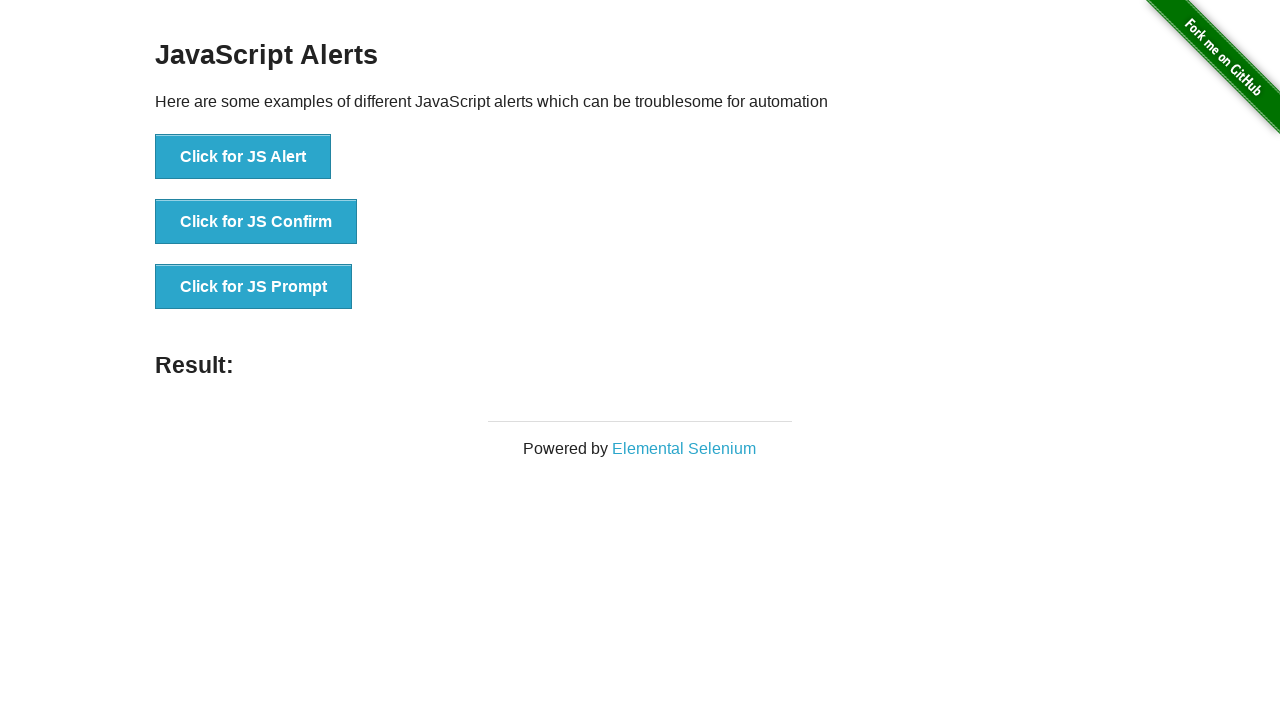

Clicked the first button to trigger JavaScript alert at (243, 157) on ul > li:nth-child(1) > button
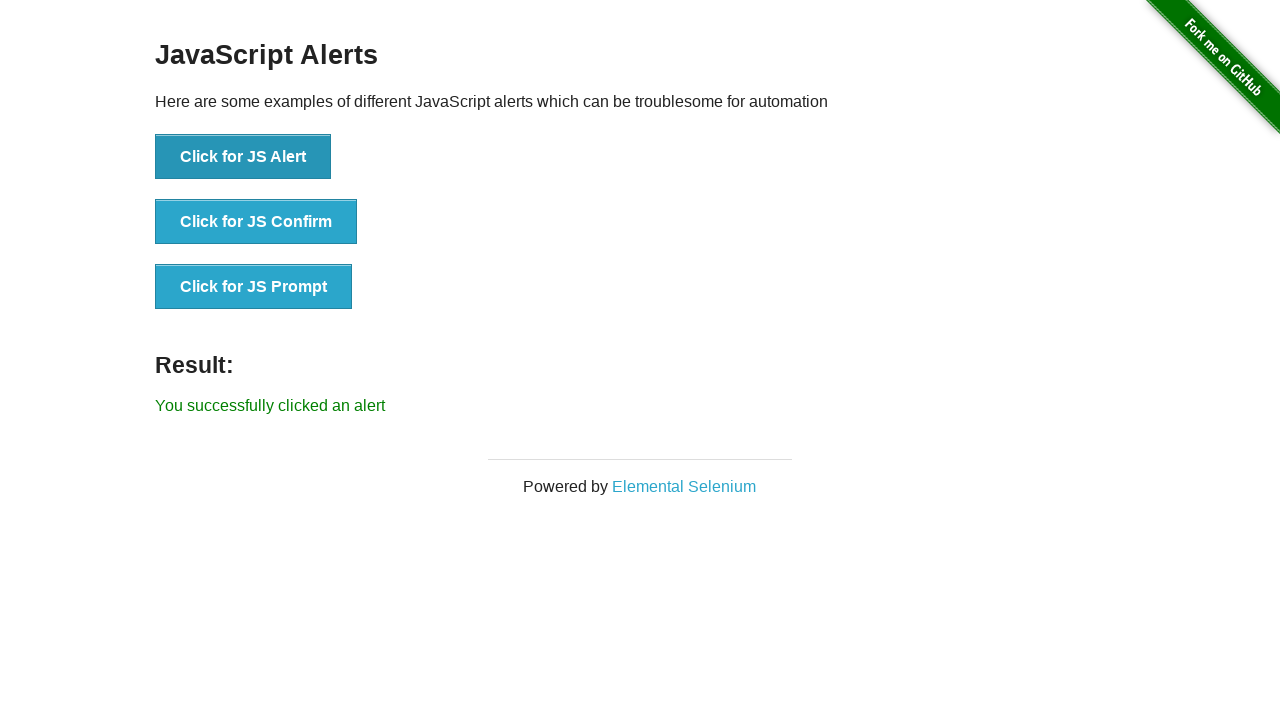

Set up dialog handler to accept alerts
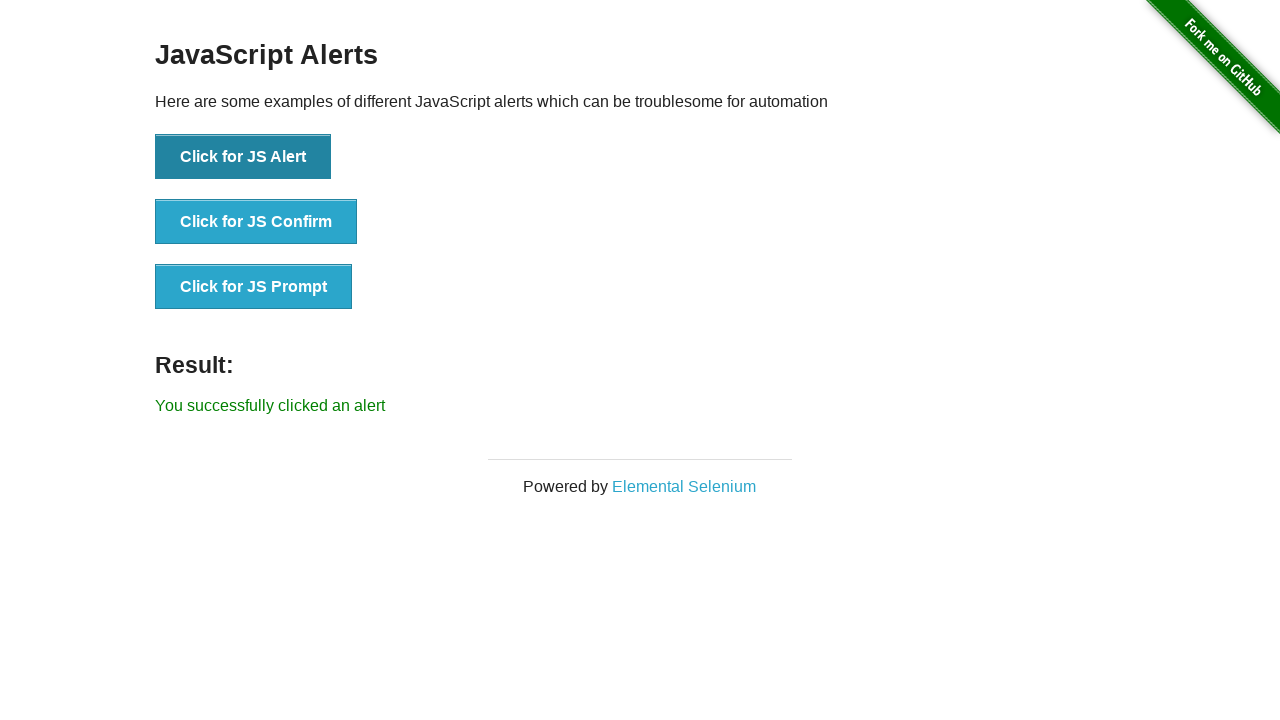

Clicked the button again to trigger alert with handler active at (243, 157) on ul > li:nth-child(1) > button
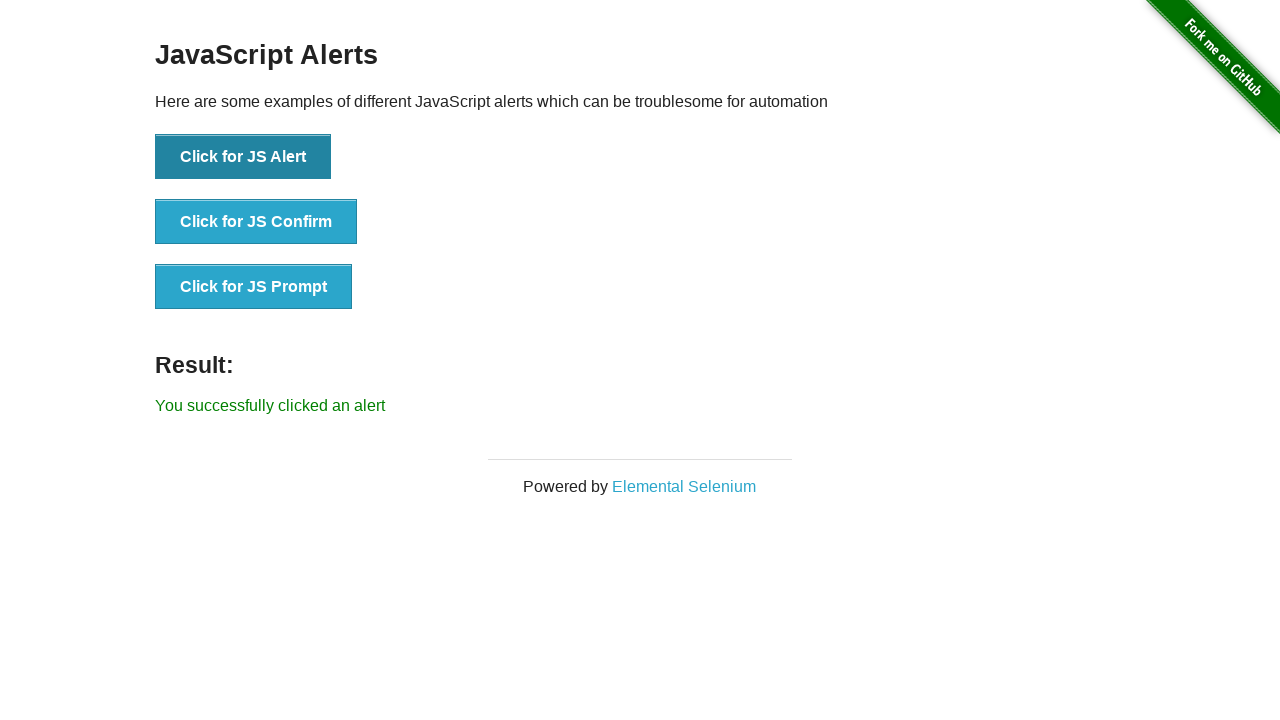

Result element appeared on the page
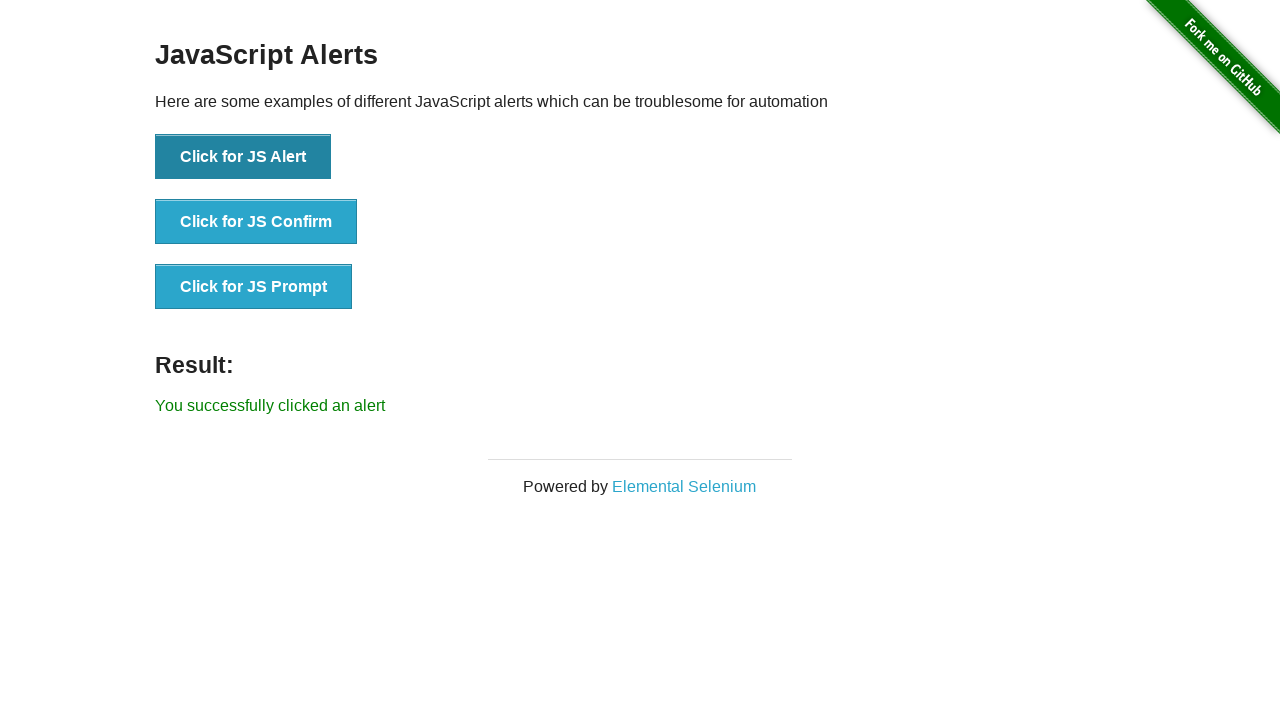

Retrieved result text content
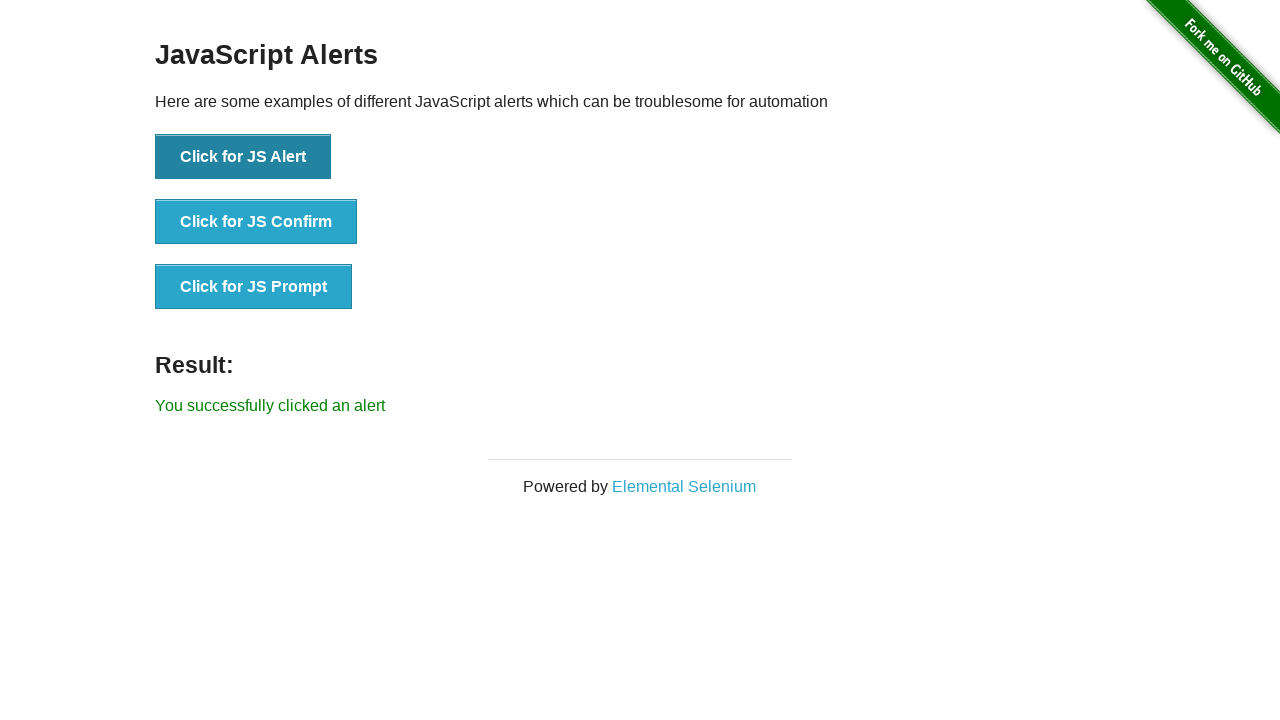

Verified result text matches expected message: 'You successfully clicked an alert'
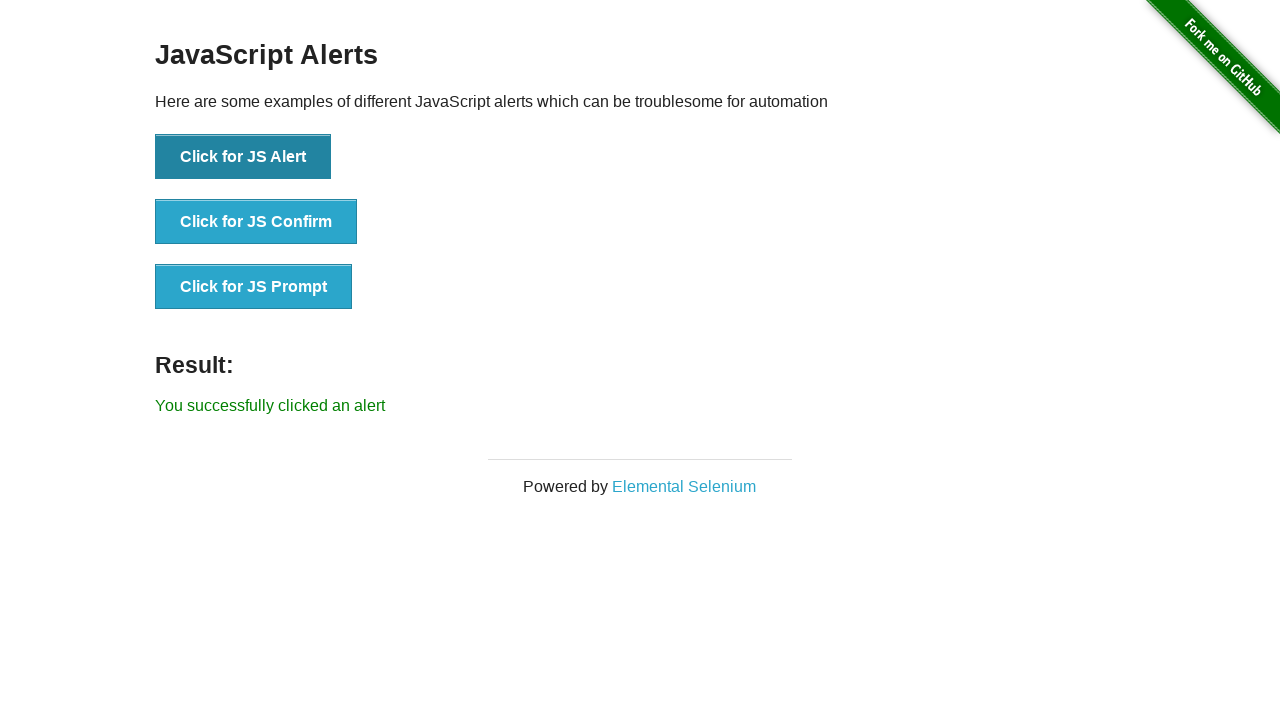

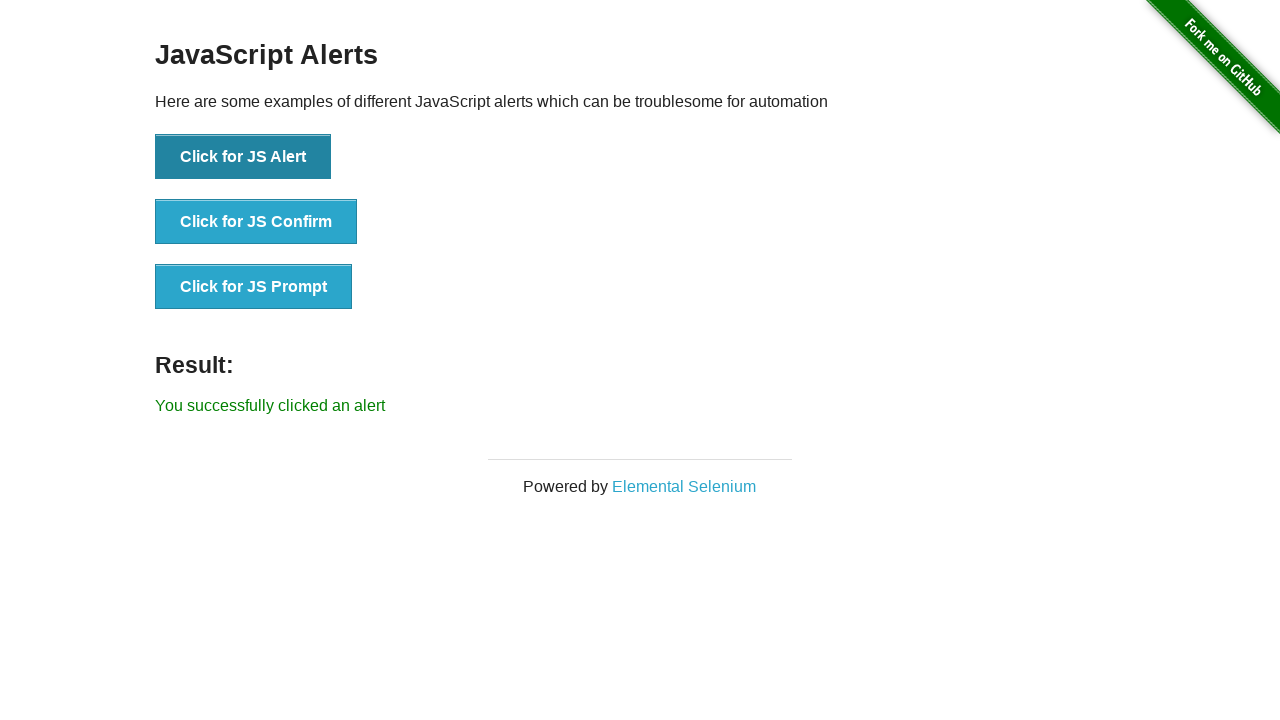